Tests browser window handling by clicking a button to open a new window, filling a form field in the new window, closing it, then switching back to the parent window and filling a form field there.

Starting URL: https://www.hyrtutorials.com/p/window-handles-practice.html

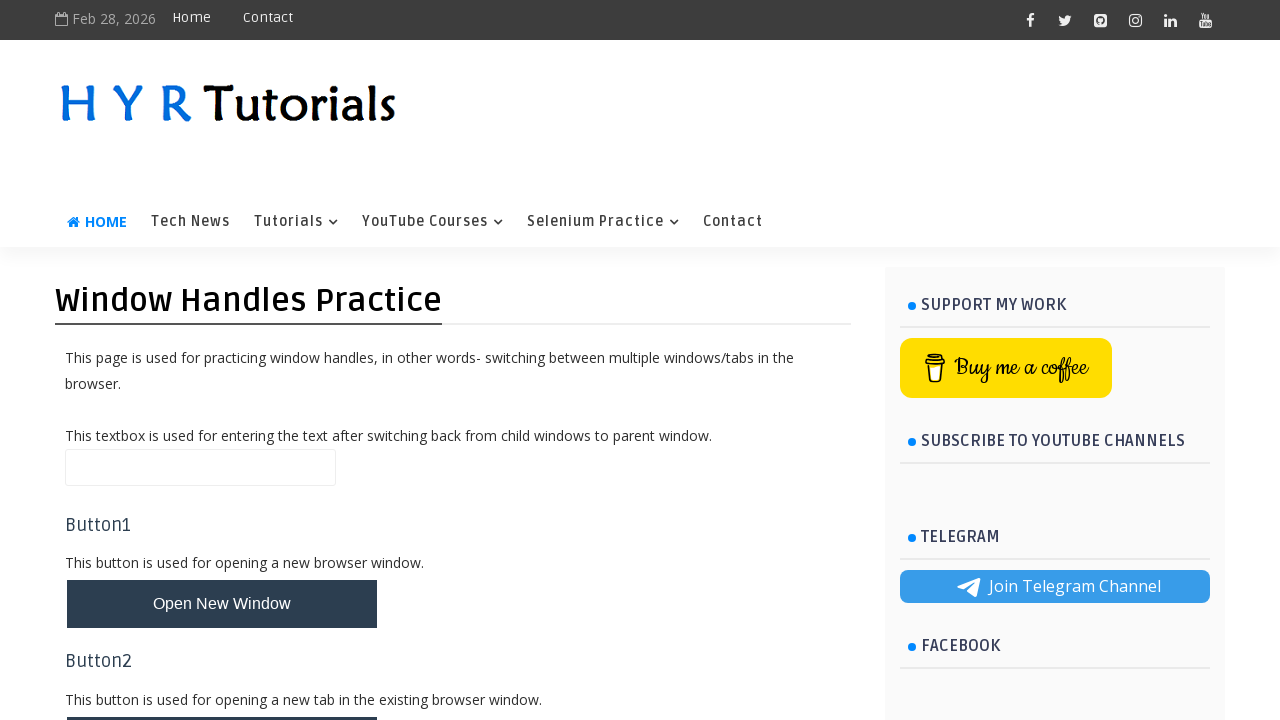

Clicked button to open new window at (222, 604) on button#newWindowBtn
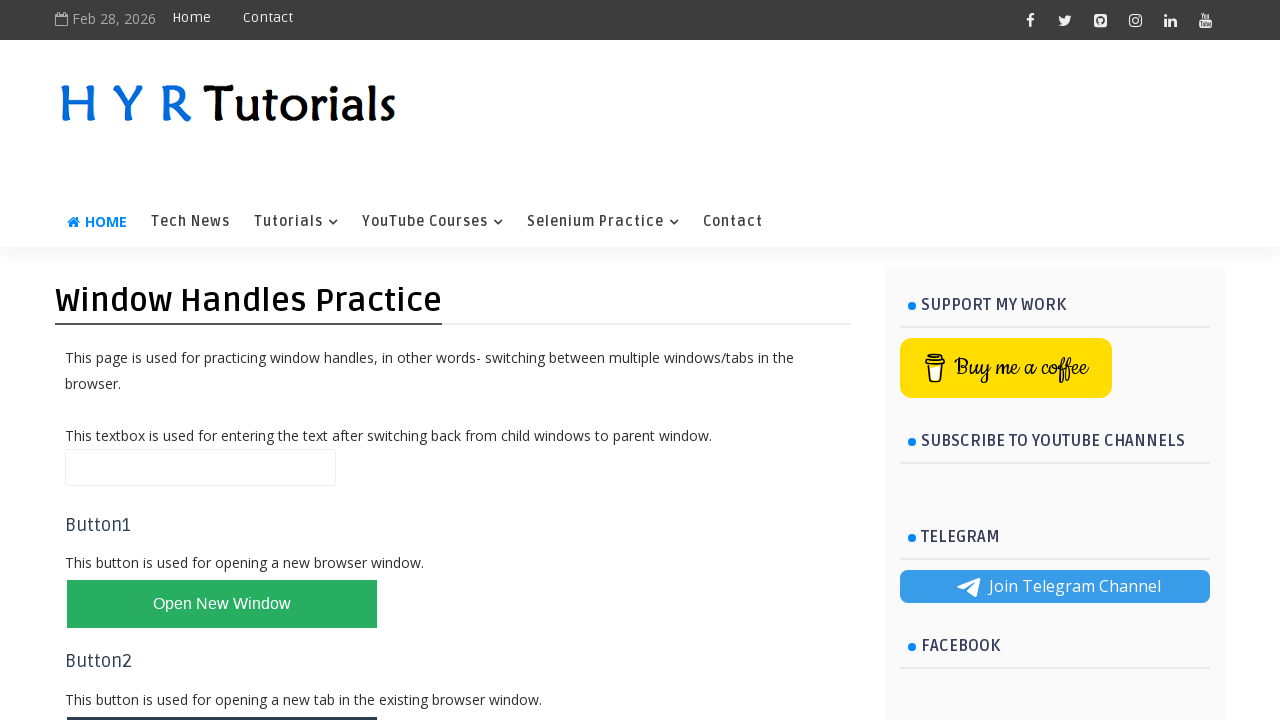

New window opened and reference obtained
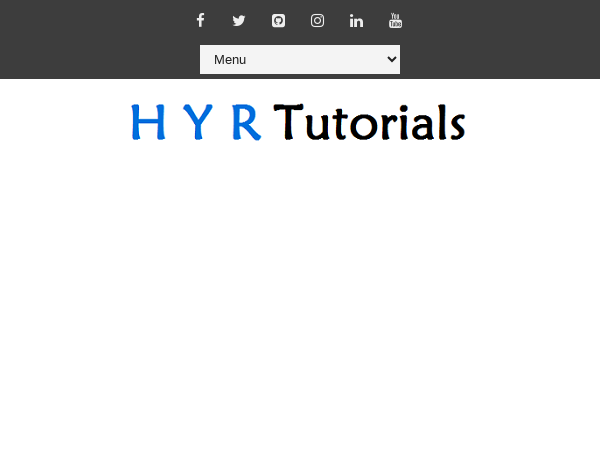

New window page loaded
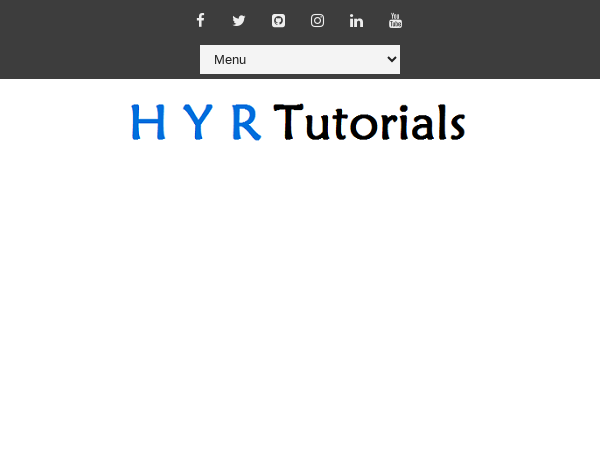

Filled firstName field with 'Abcd' in new window on input#firstName
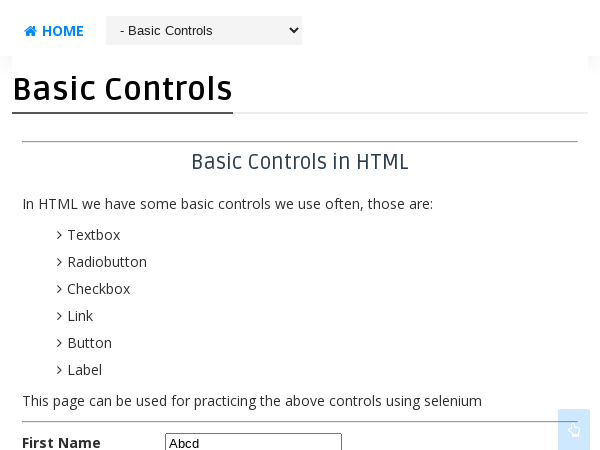

Closed new window
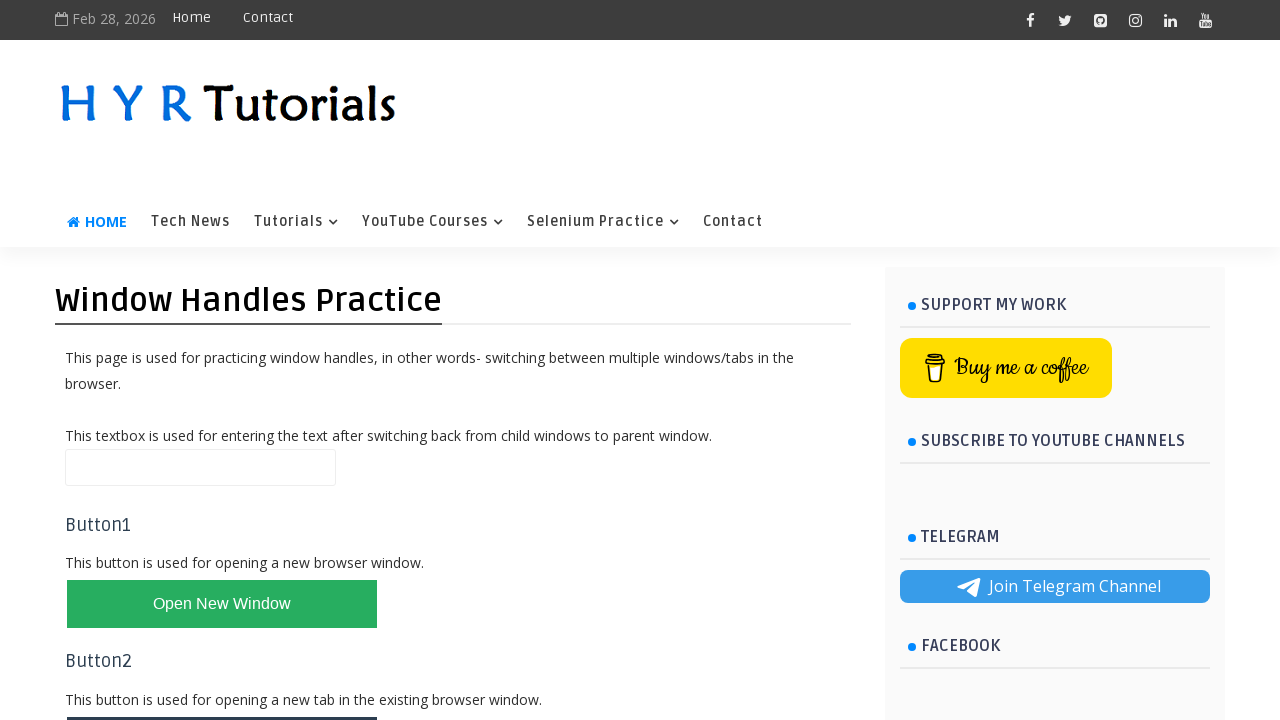

Located name input field on parent window
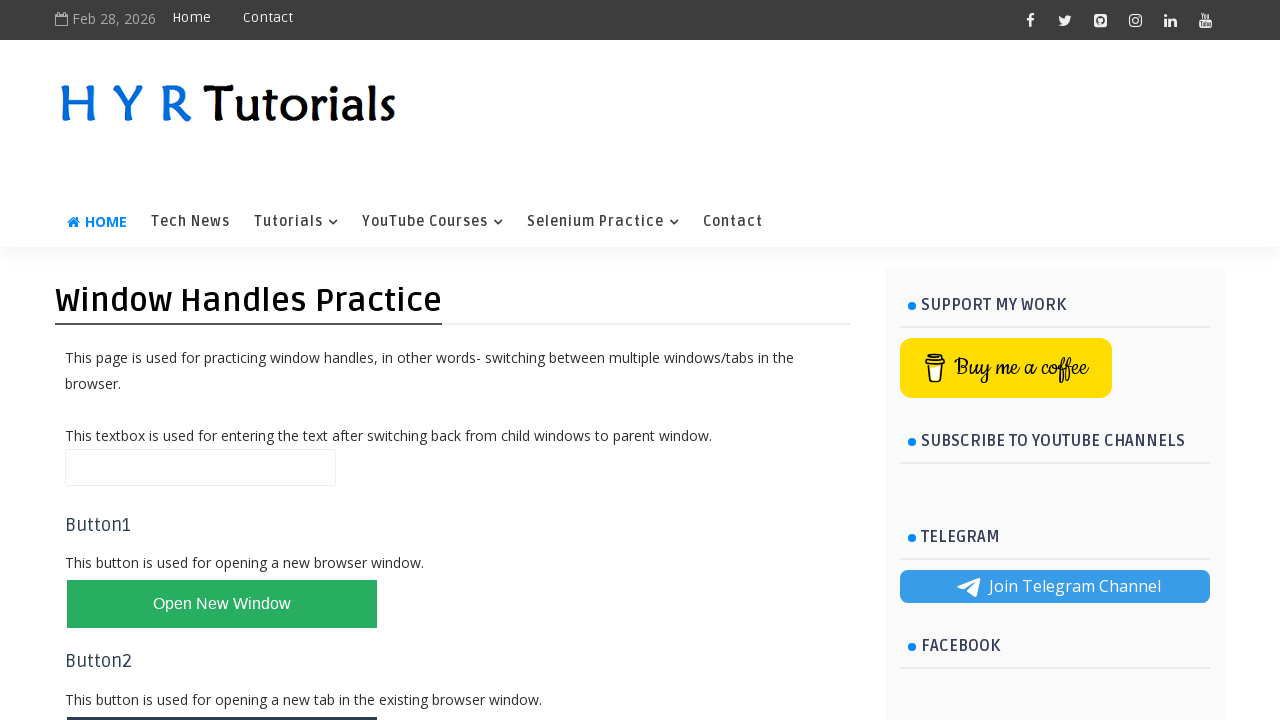

Filled name field with 'Window Test' on parent window on input#name
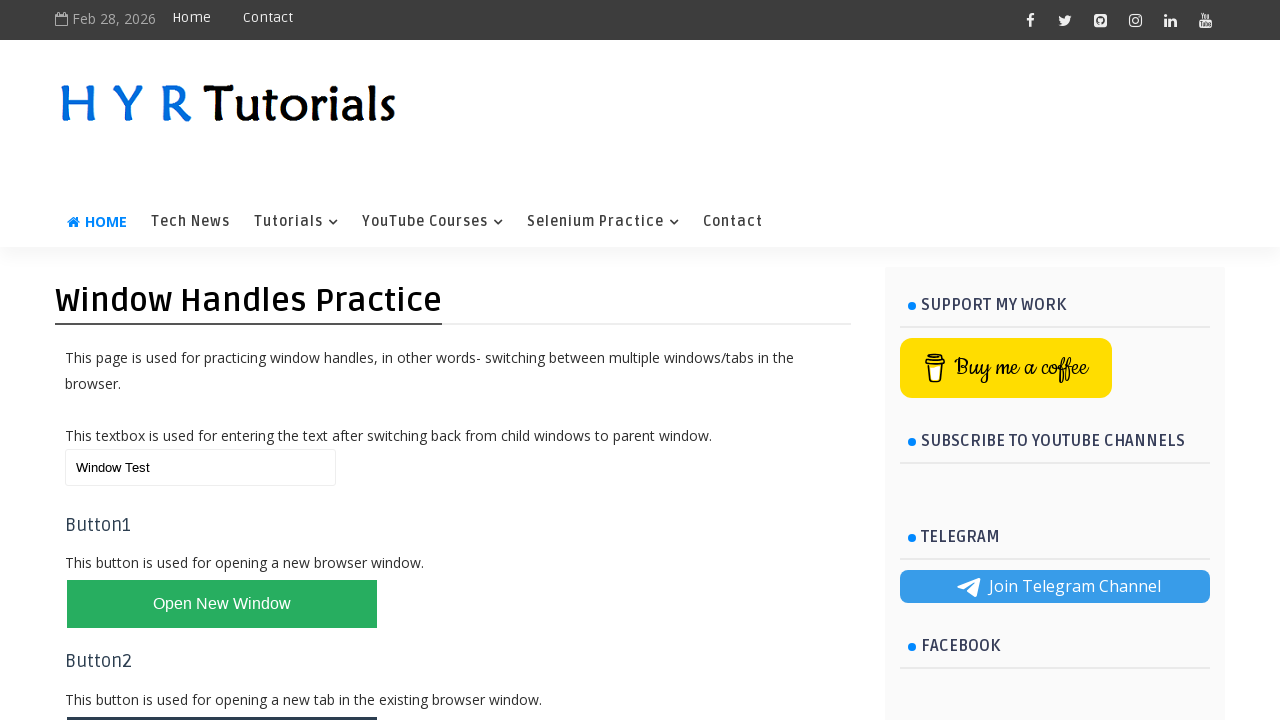

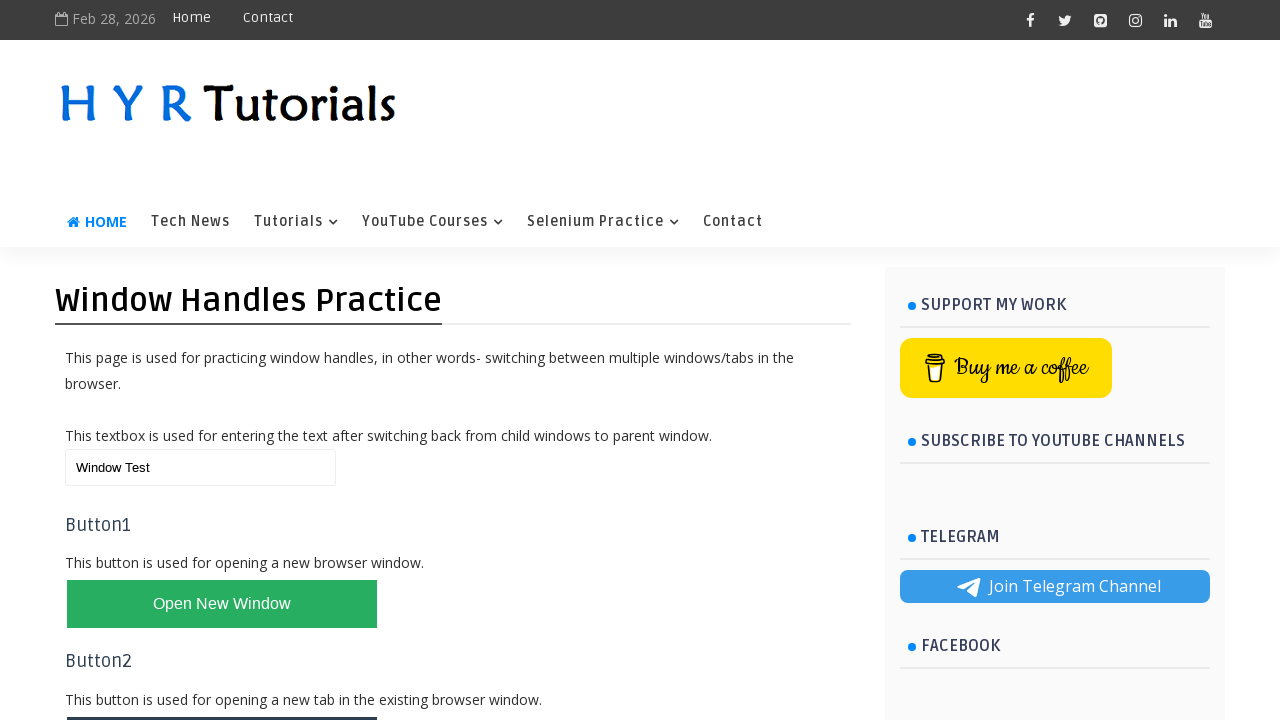